Tests registration form validation with mismatched email confirmation, verifying error messages

Starting URL: https://alada.vn/tai-khoan/dang-ky.html

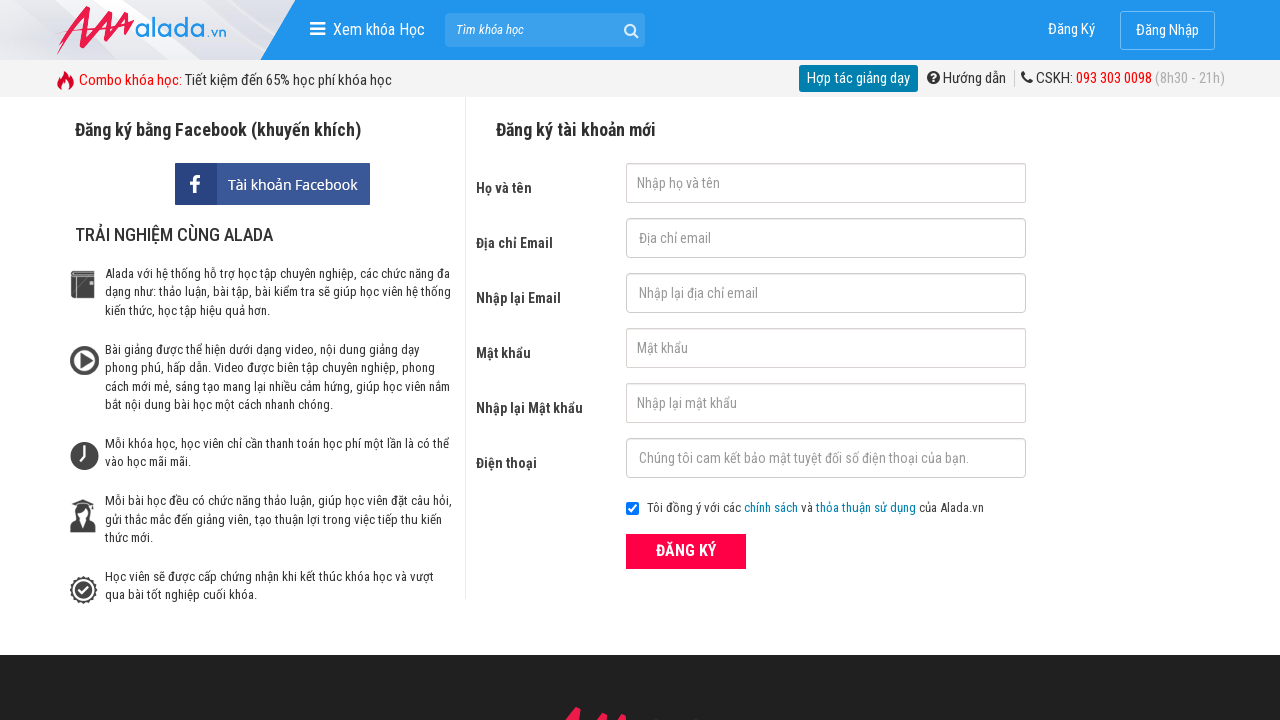

Filled first name field with 'kevin' on #txtFirstname
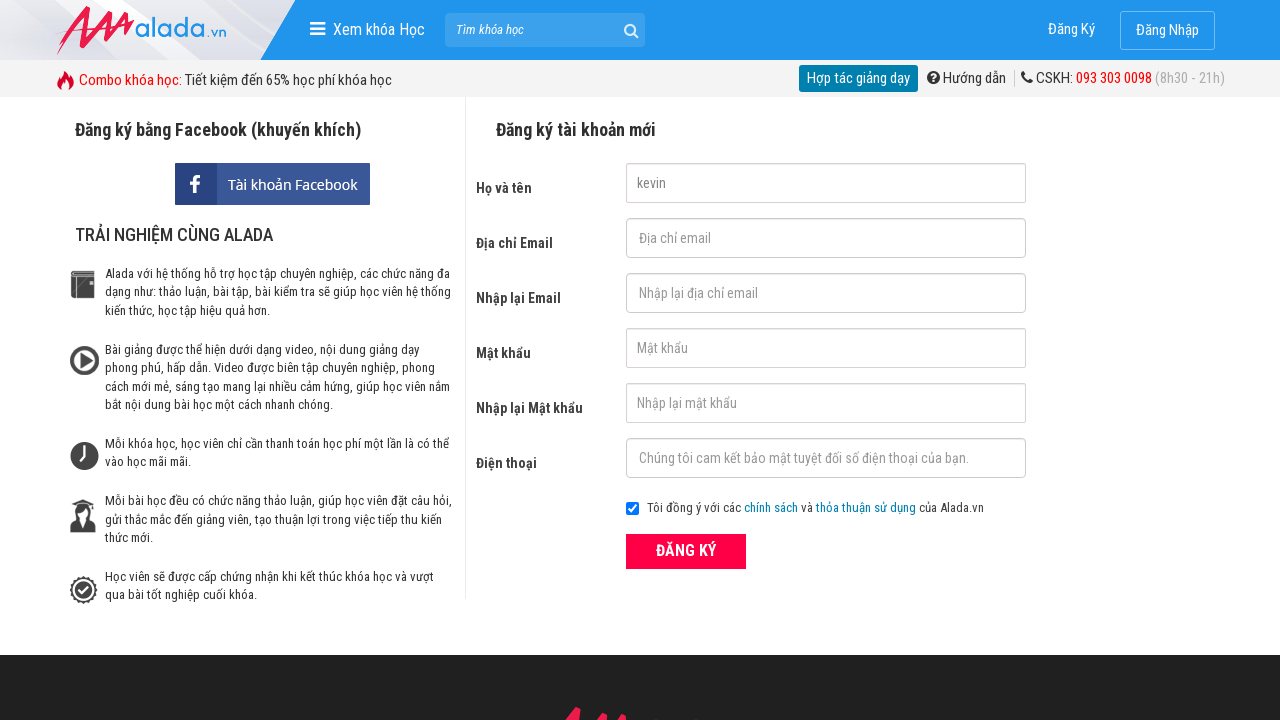

Filled email field with '123gmailnet' on #txtEmail
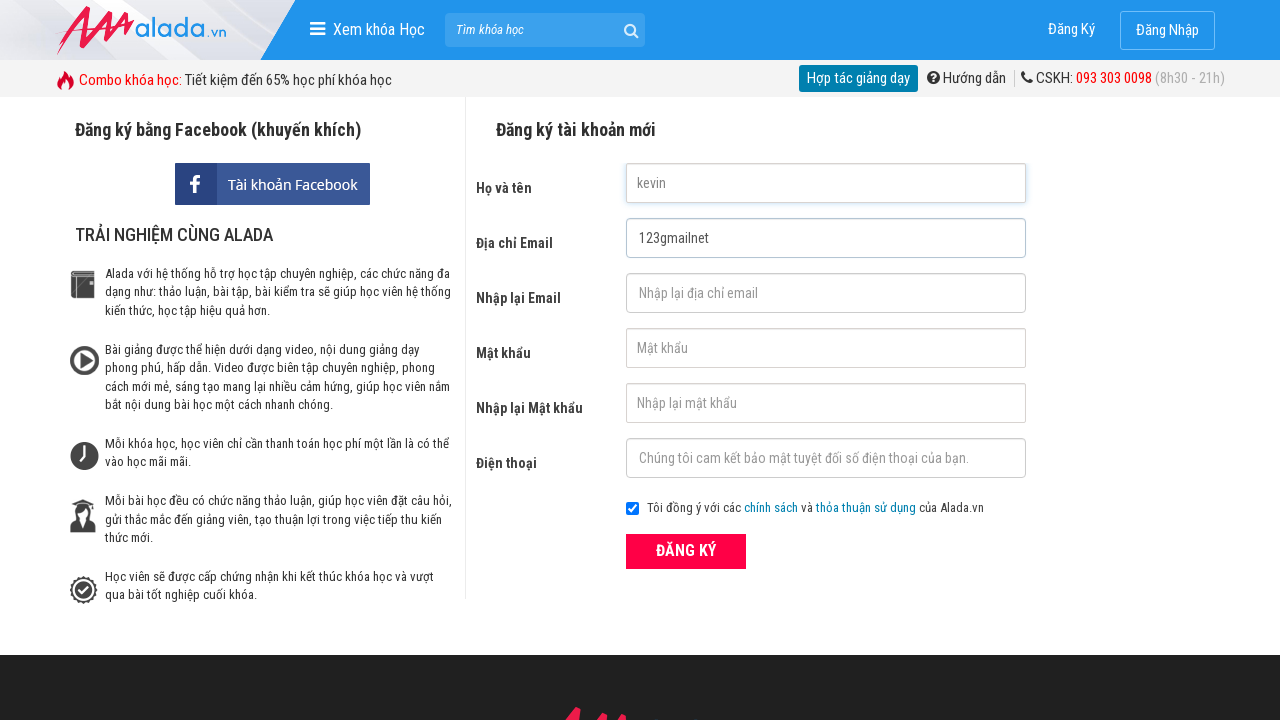

Filled confirm email field with mismatched value 'gmailnet' on #txtCEmail
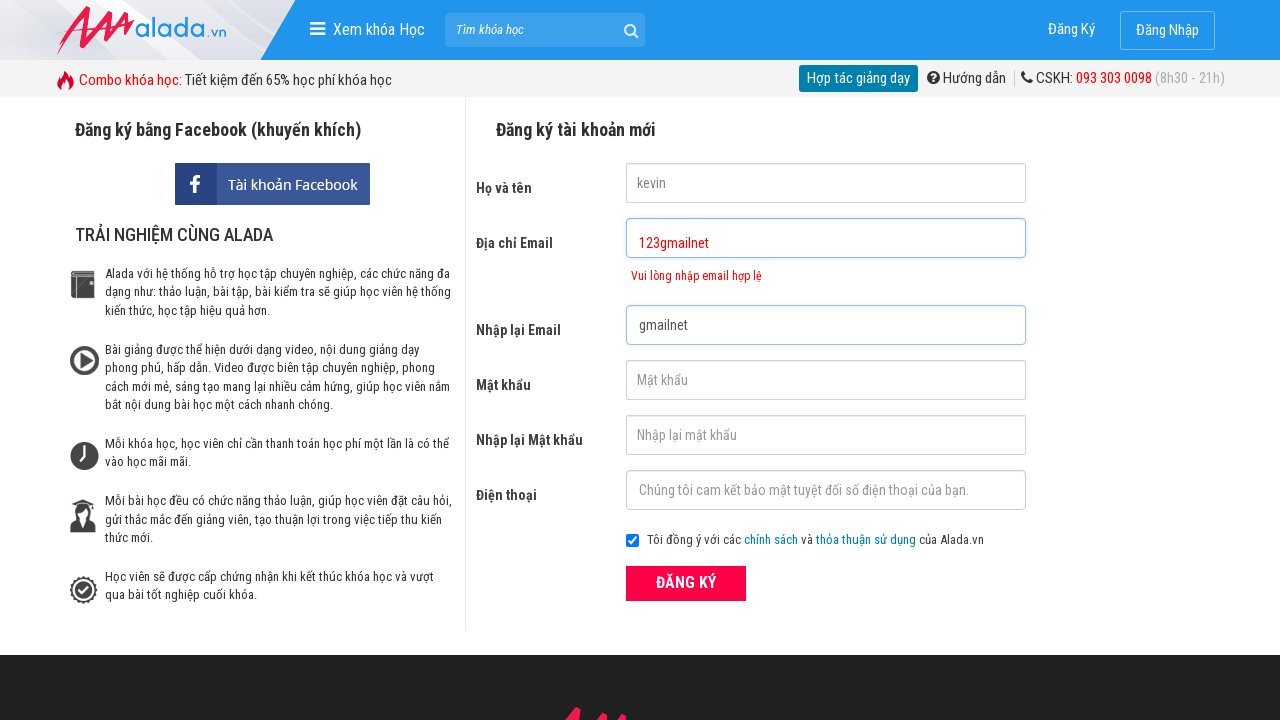

Filled password field with '123456' on #txtPassword
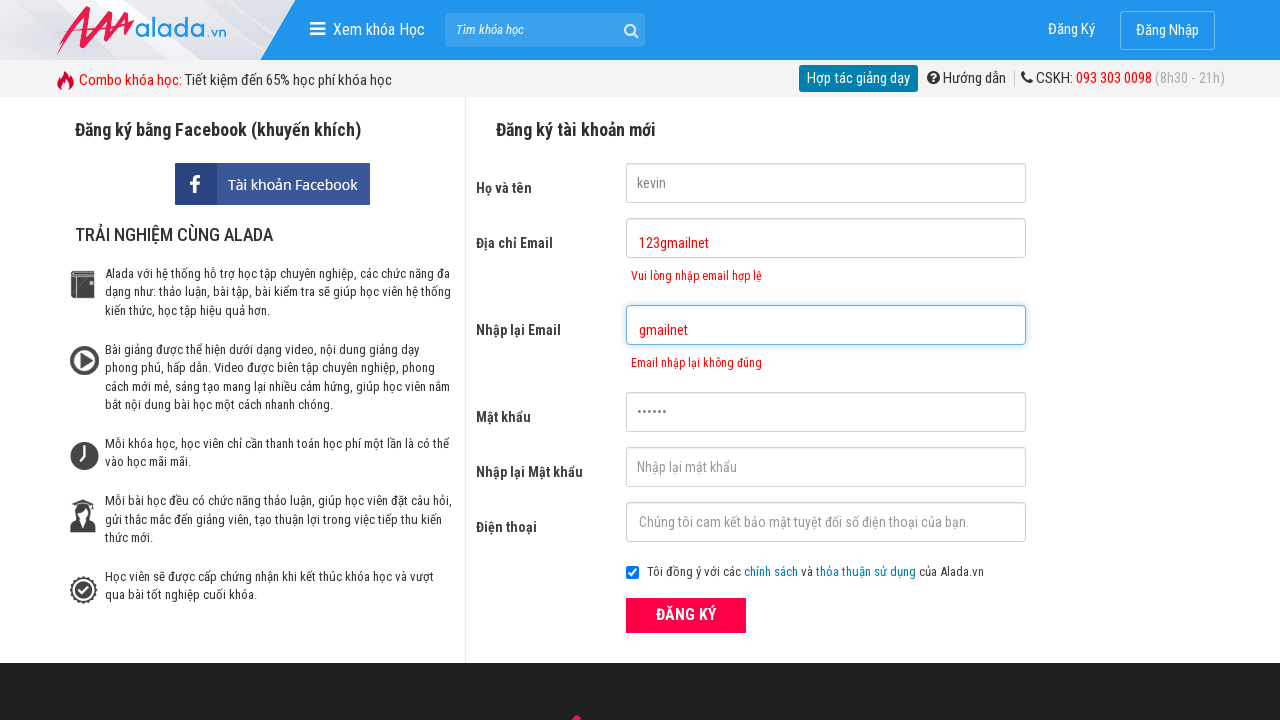

Filled confirm password field with '123456' on #txtCPassword
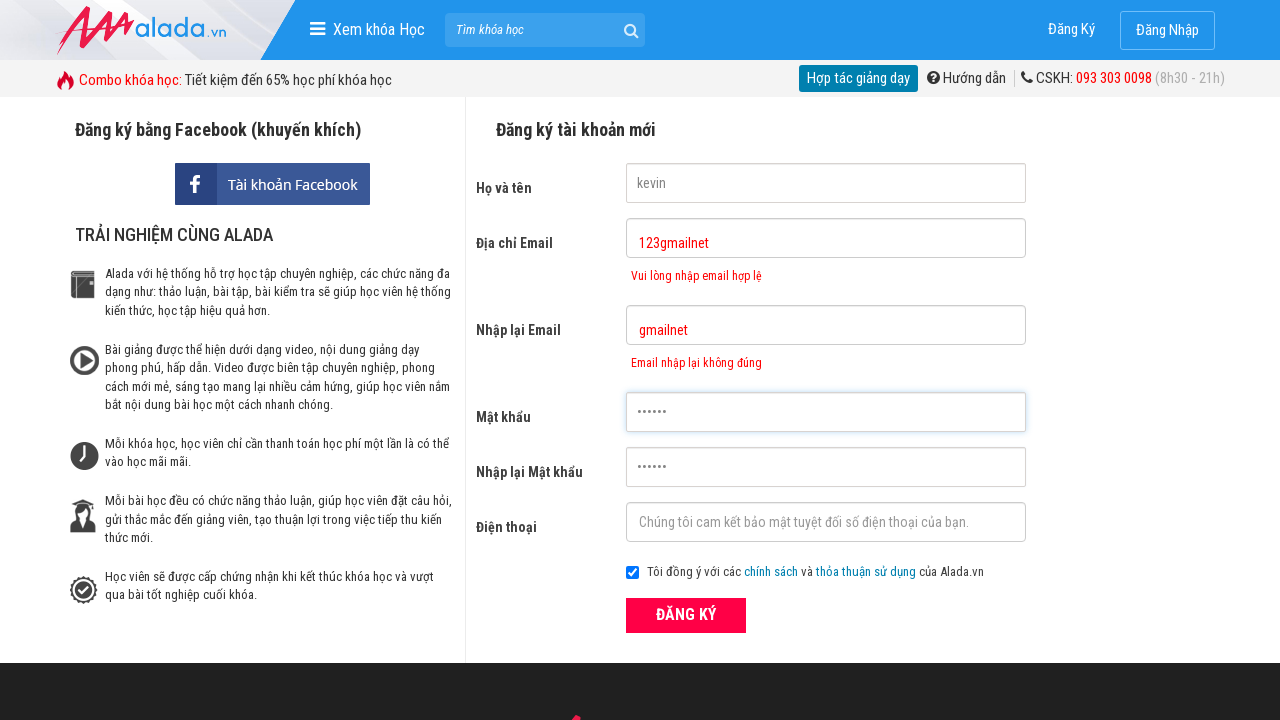

Filled phone field with '0912457892' on #txtPhone
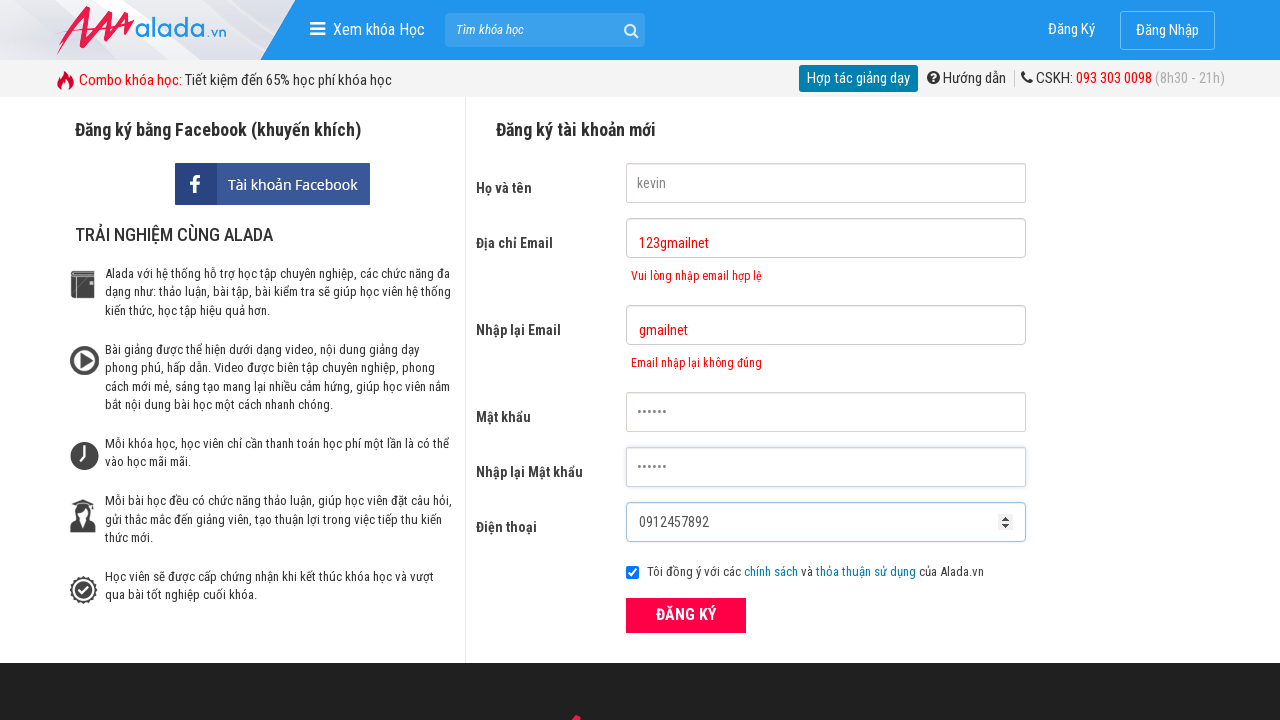

Clicked ĐĂNG KÝ (register) button at (686, 615) on xpath=//form[@id='frmLogin']//button[text()='ĐĂNG KÝ']
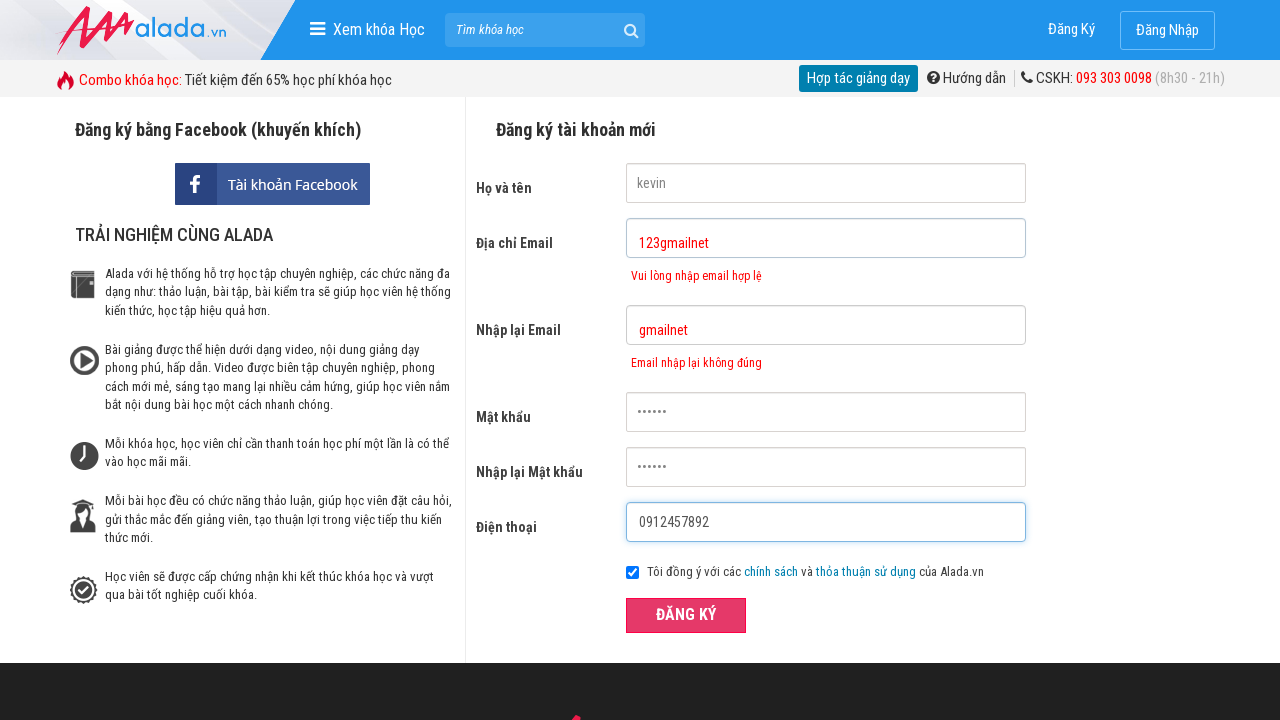

Email confirmation error message appeared
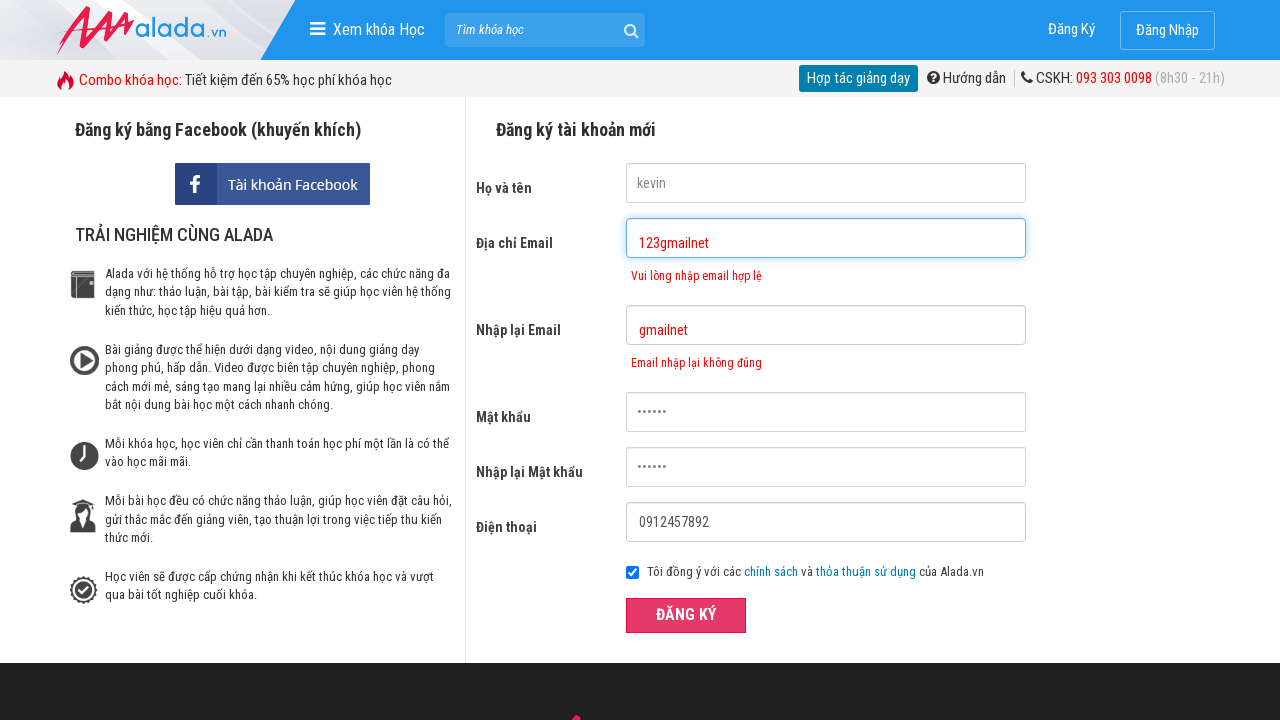

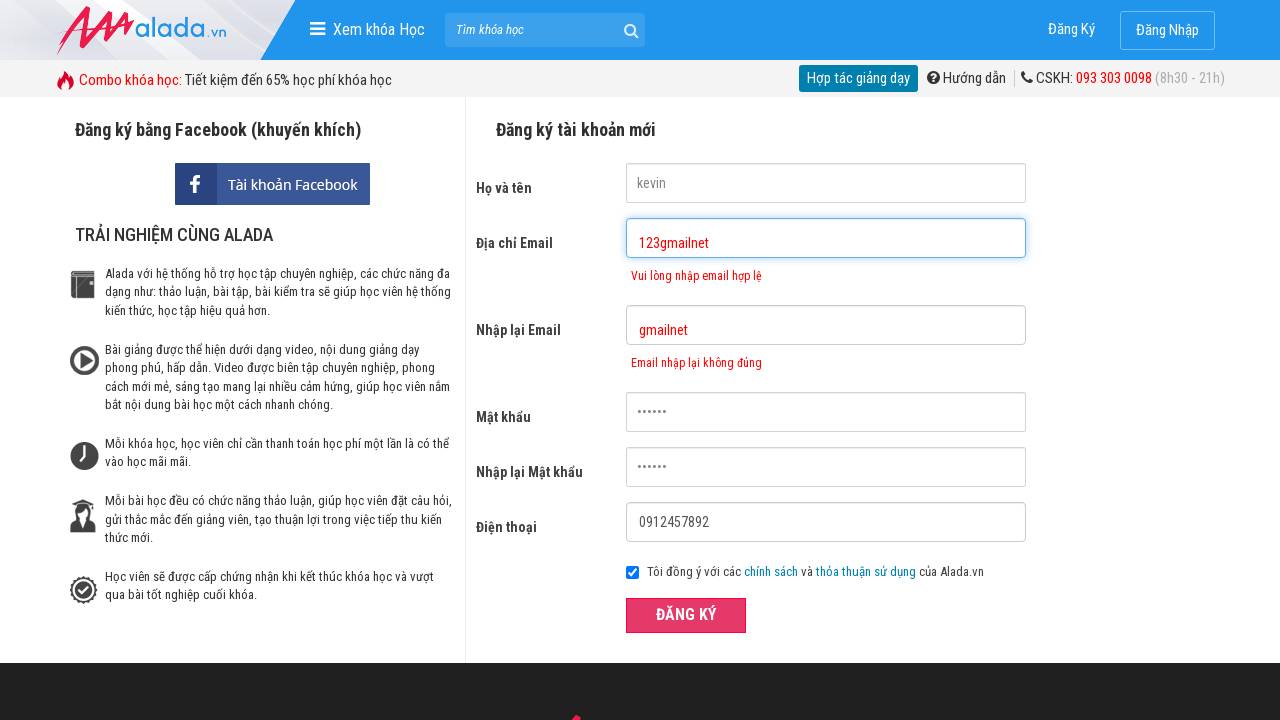